Tests prompt alert handling by clicking a button, entering text in the prompt, and verifying the result

Starting URL: https://demoqa.com/alerts

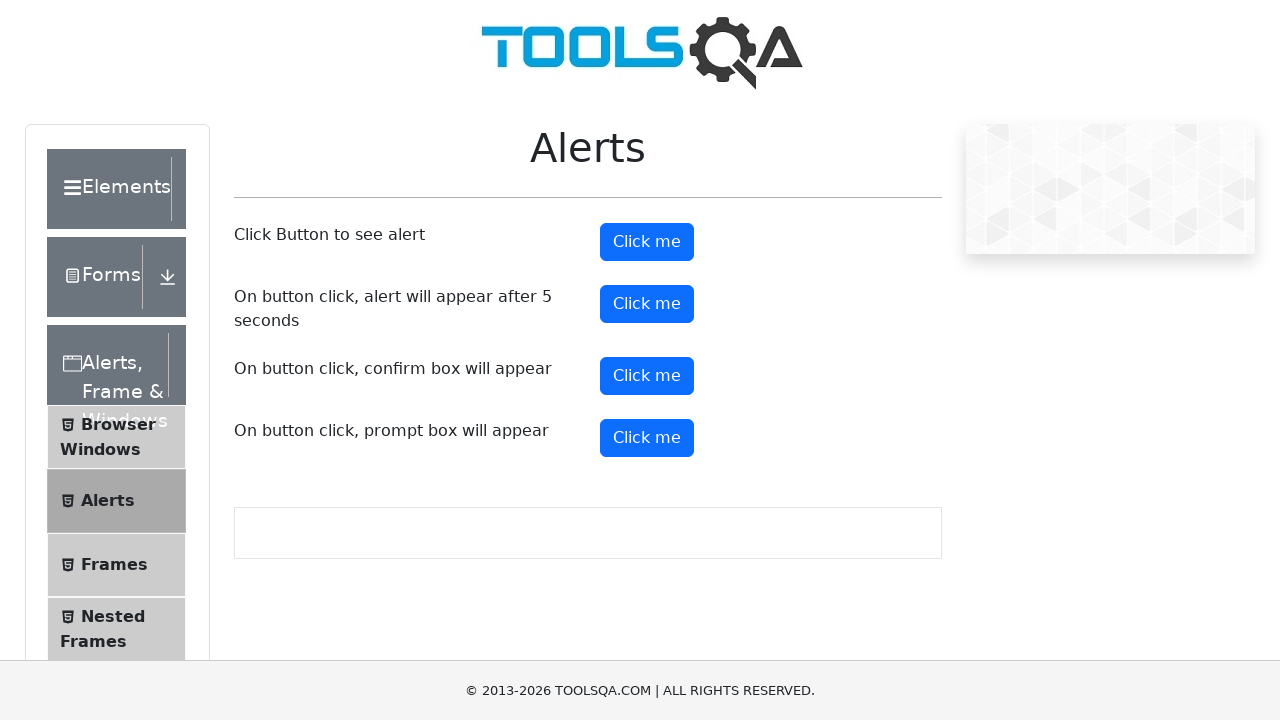

Set up dialog handler to accept prompt with text 'TestUser123'
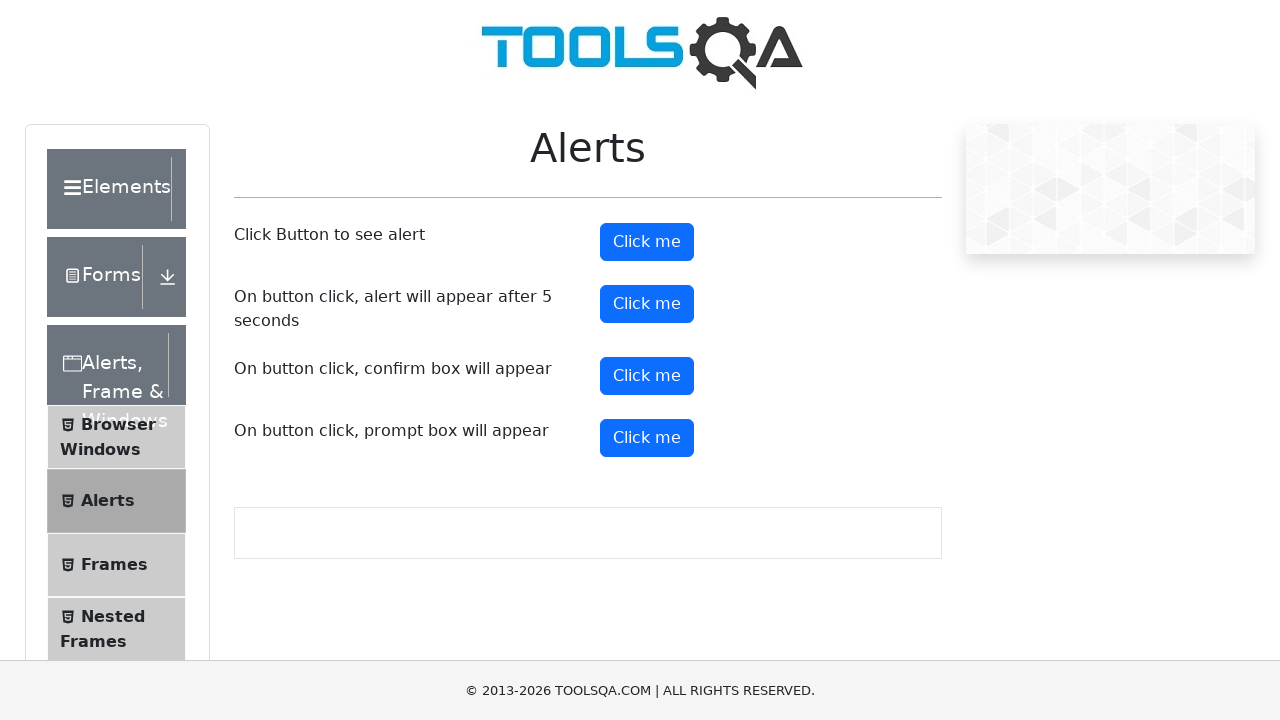

Clicked prompt alert button at (647, 438) on #promtButton
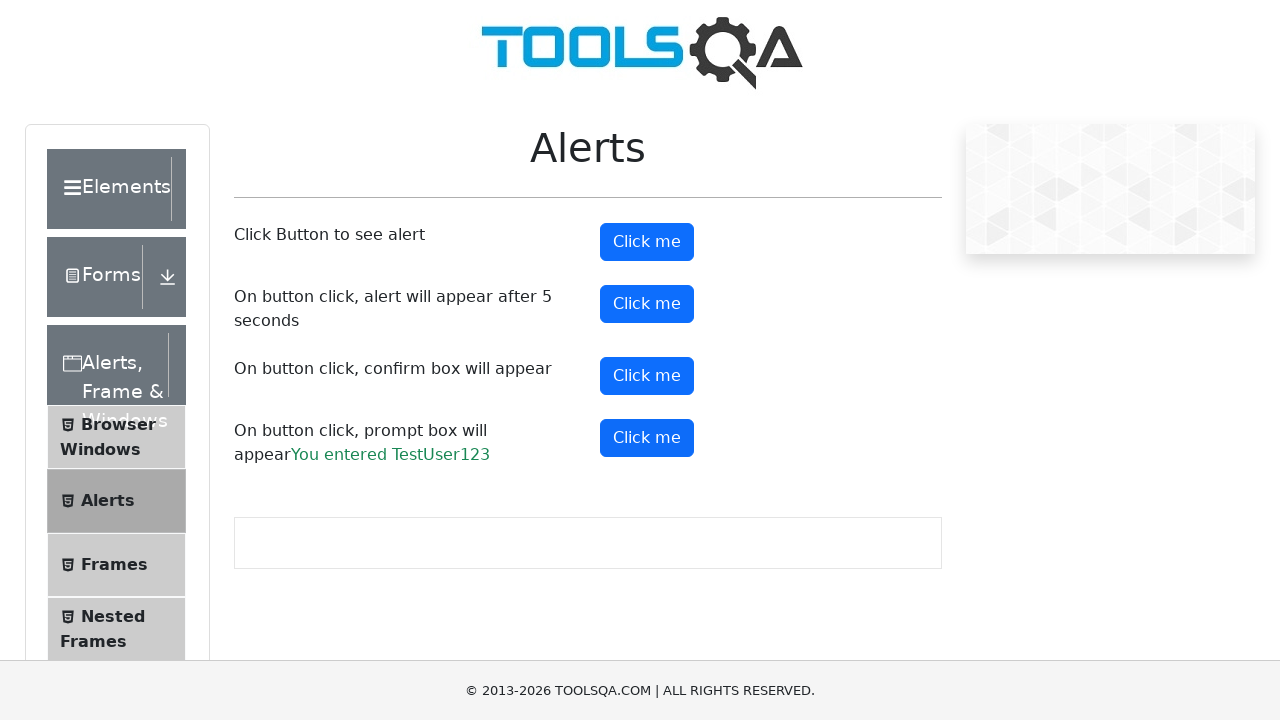

Retrieved prompt result text from page
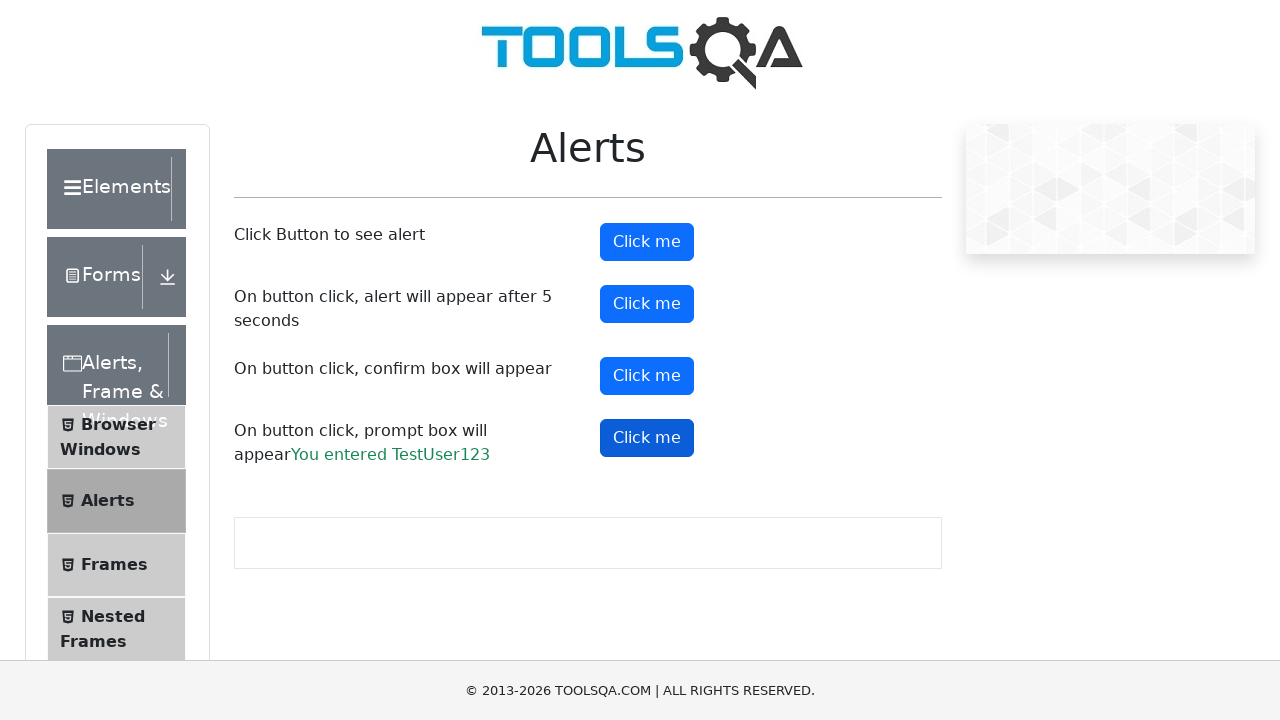

Verified that 'TestUser123' is present in the prompt result
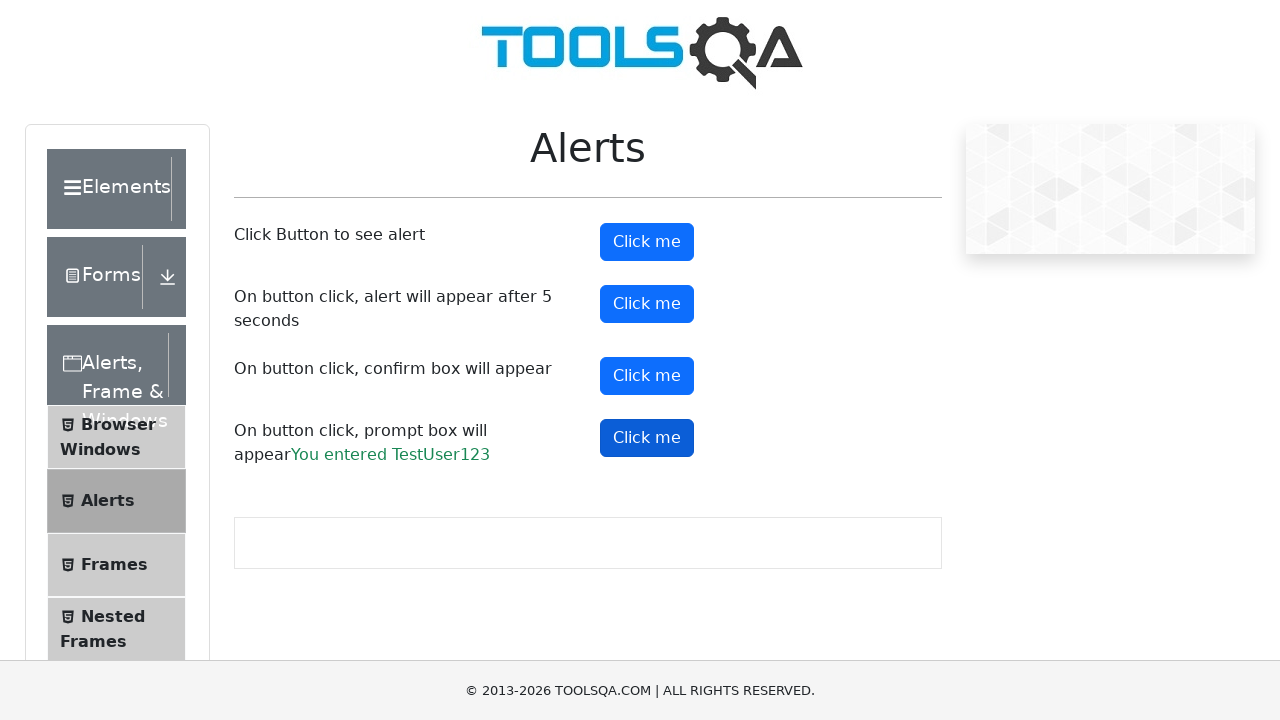

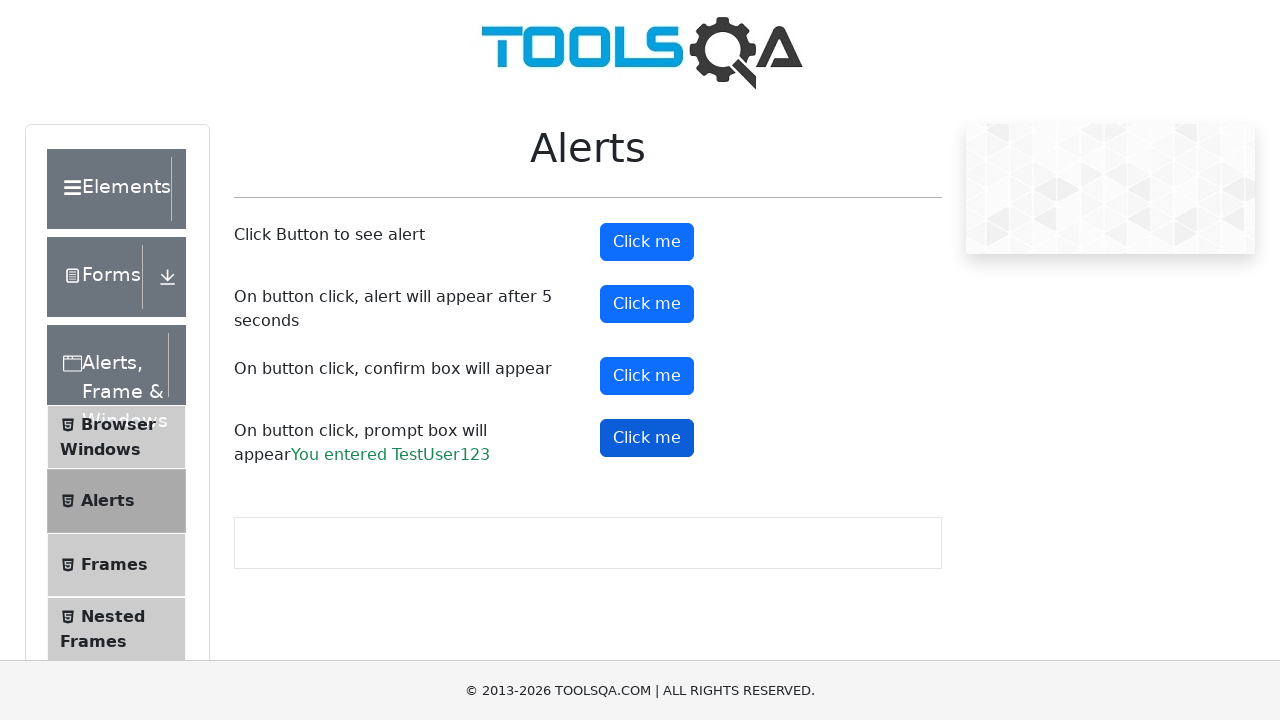